Tests handling of disabled input elements by clicking a "Disabled" option and using JavaScript to set and clear values in a disabled text box.

Starting URL: https://demoapps.qspiders.com/ui?scenario=1

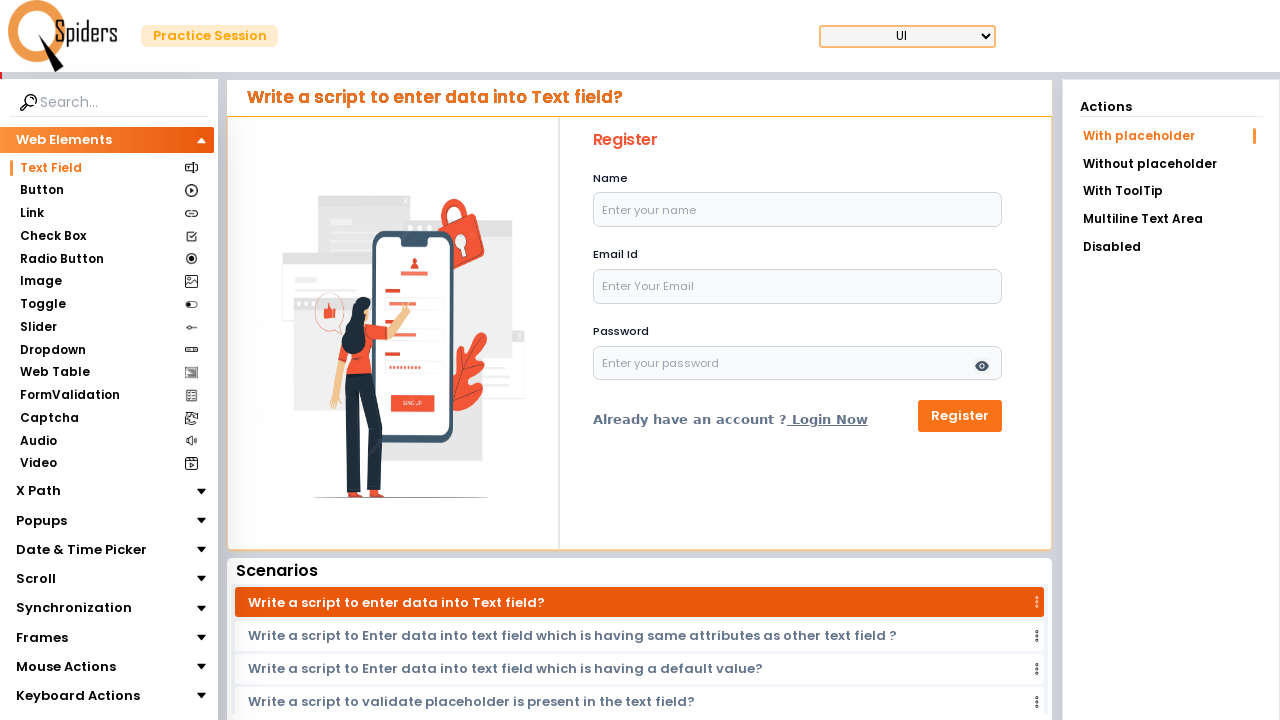

Waited for #name element to load
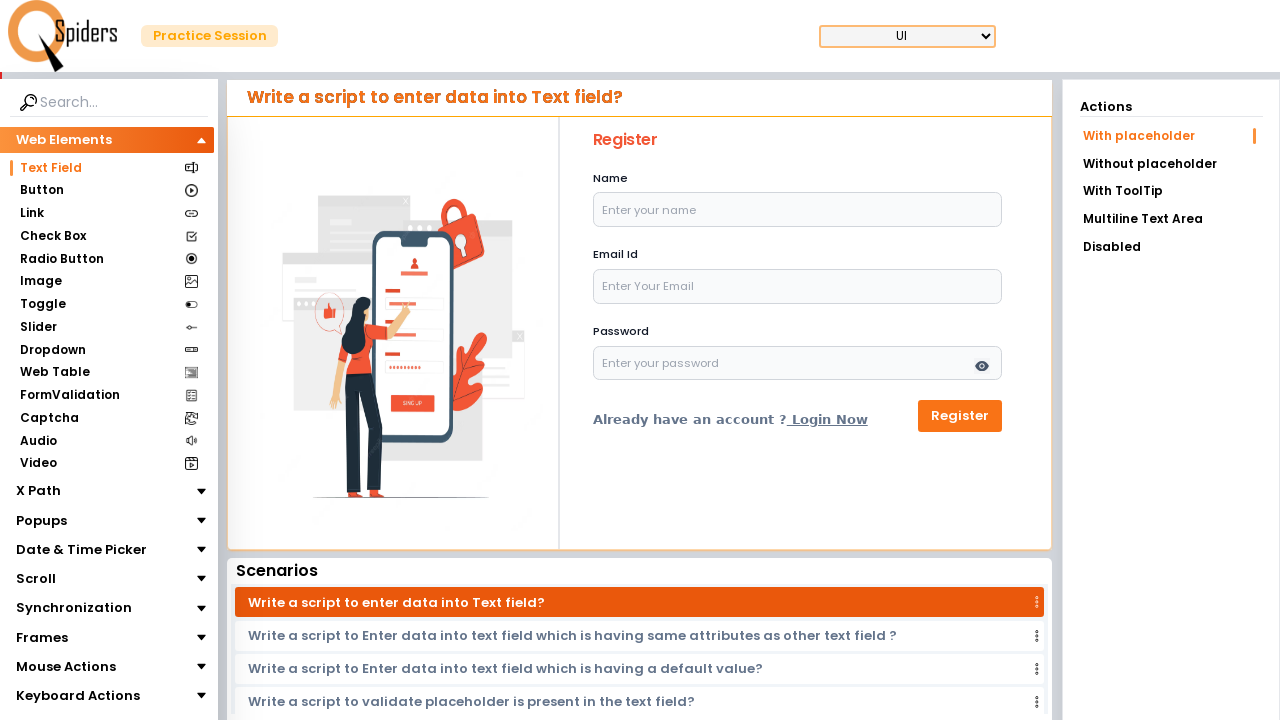

Clicked on 'Disabled' option to disable the text box at (1171, 247) on xpath=//li[text()='Disabled']
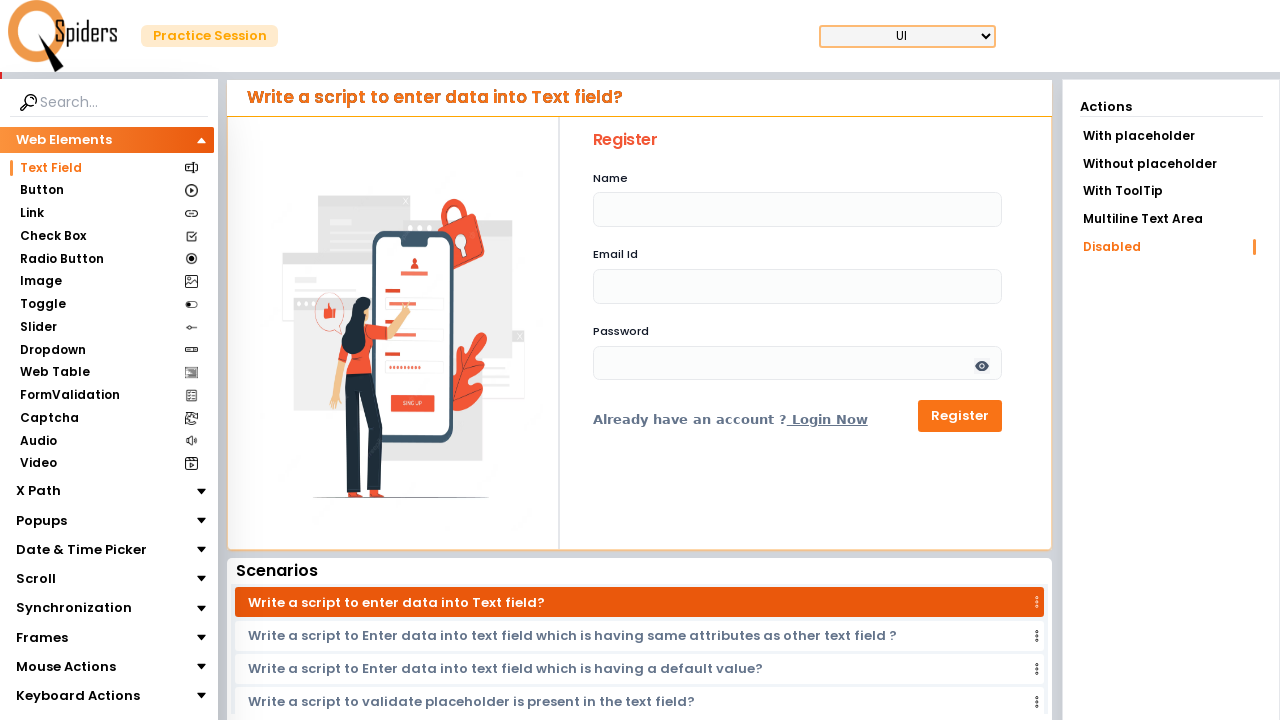

Waited 1 second for element state to change
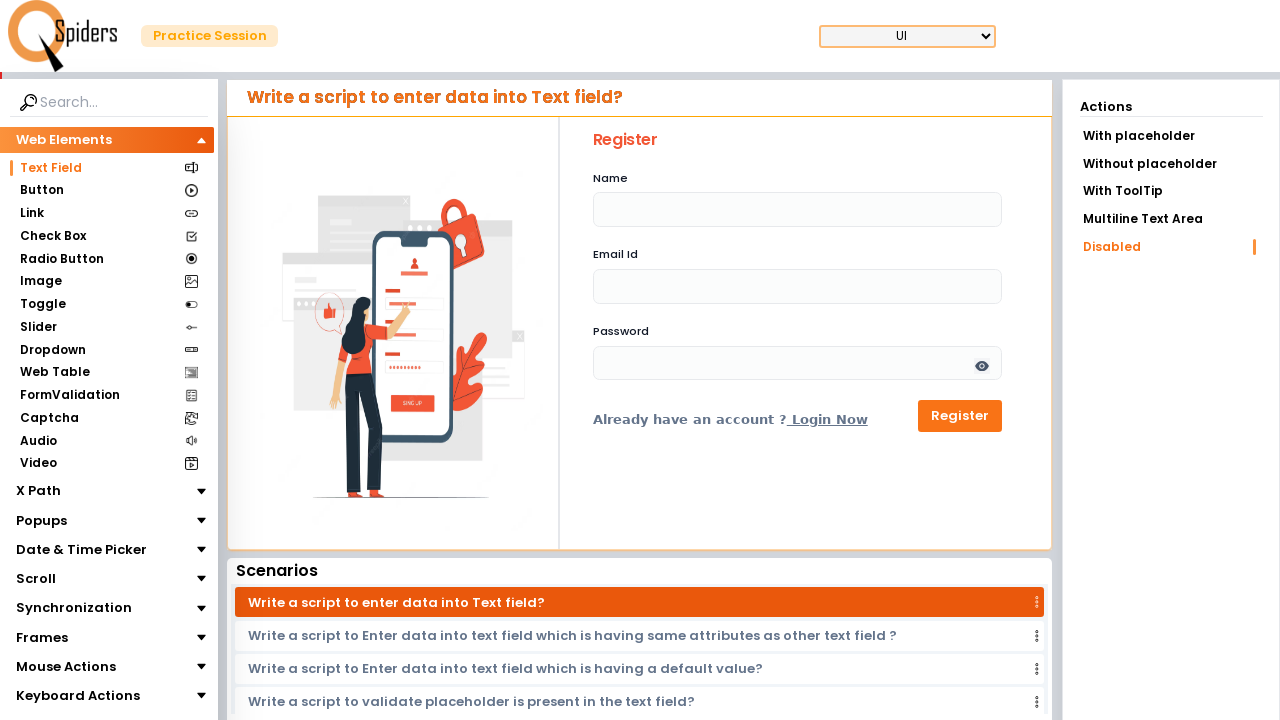

Used JavaScript to set value 'admin' in disabled text box
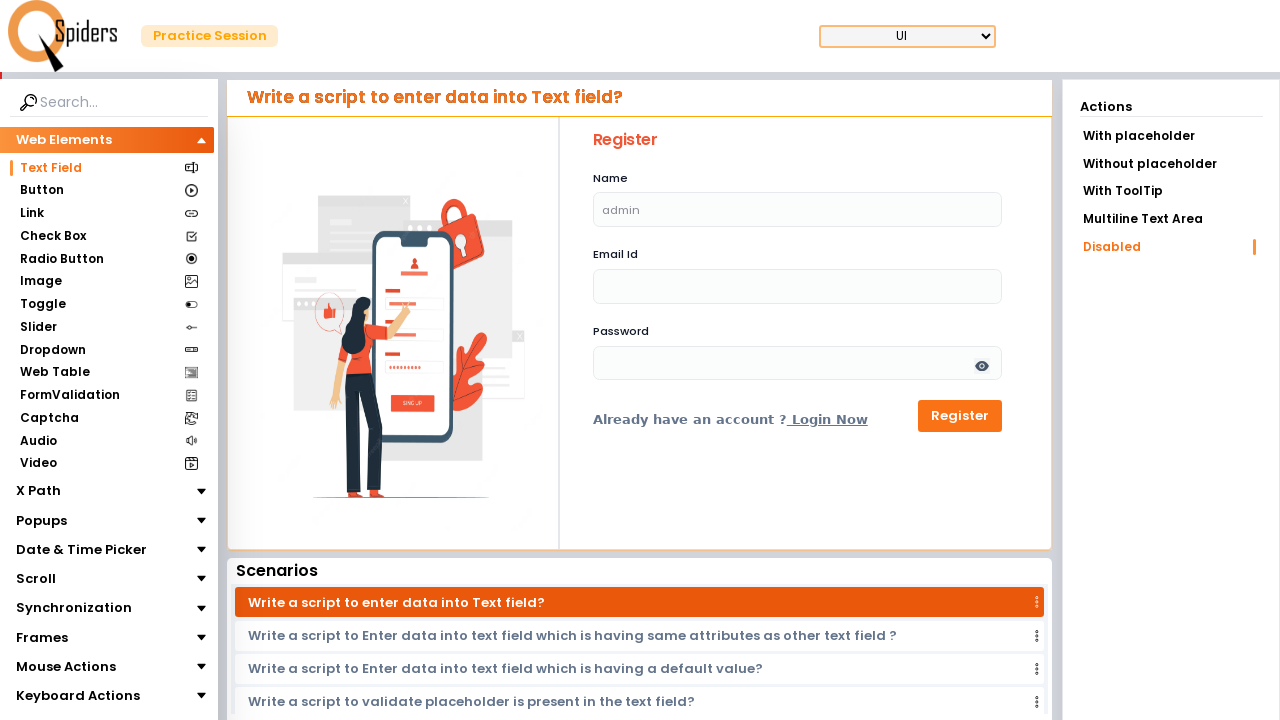

Waited 1 second to observe the value change
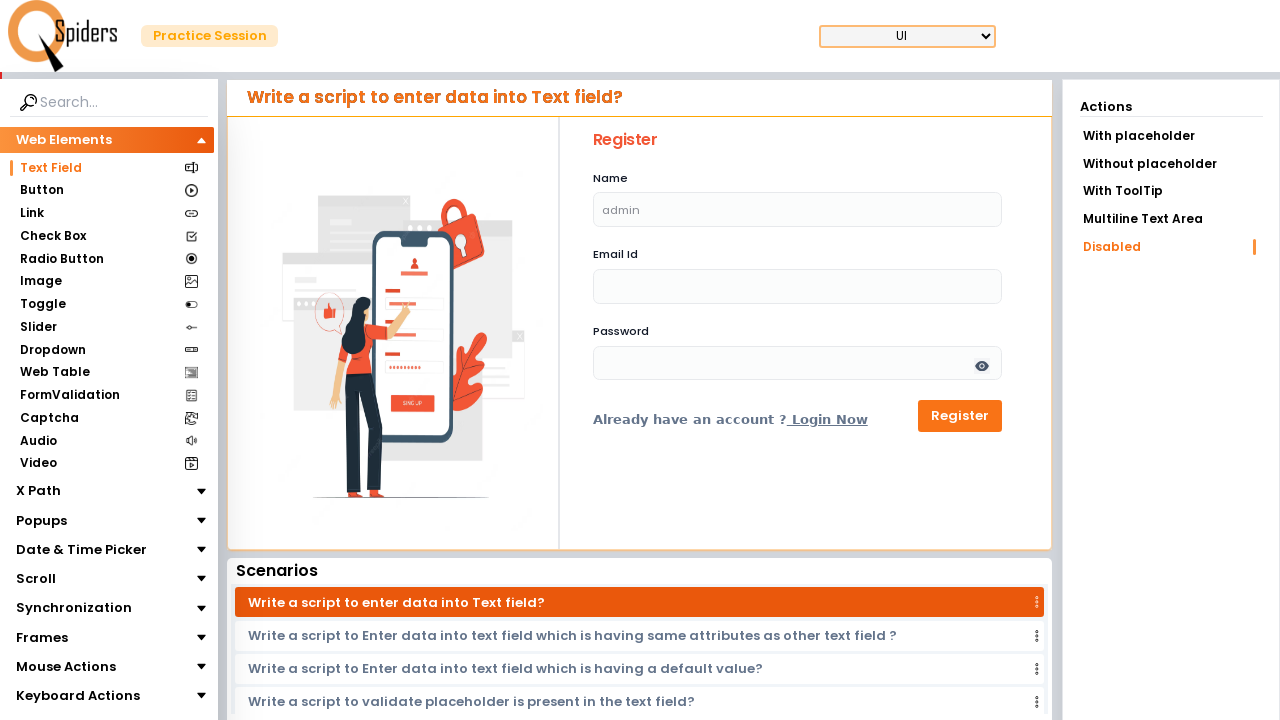

Used JavaScript to clear the disabled text box content
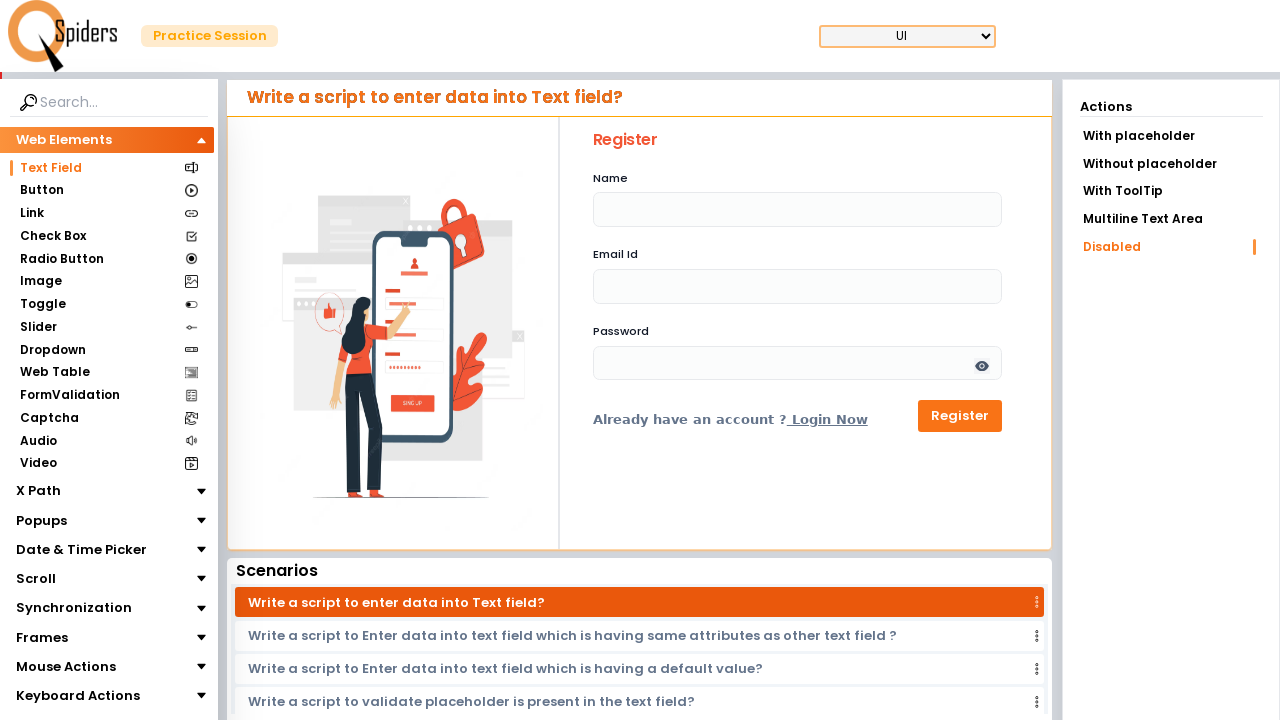

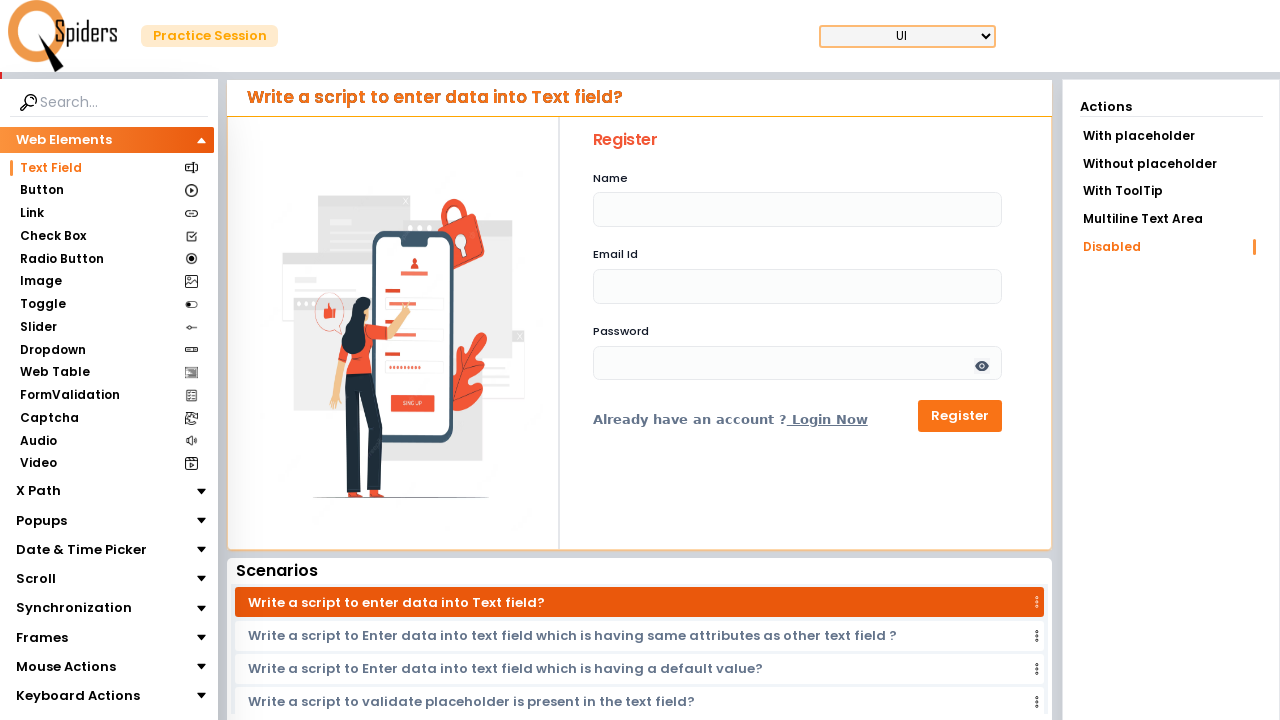